Tests dynamic loading by clicking start button and waiting for hidden element to become visible

Starting URL: https://the-internet.herokuapp.com/dynamic_loading/1

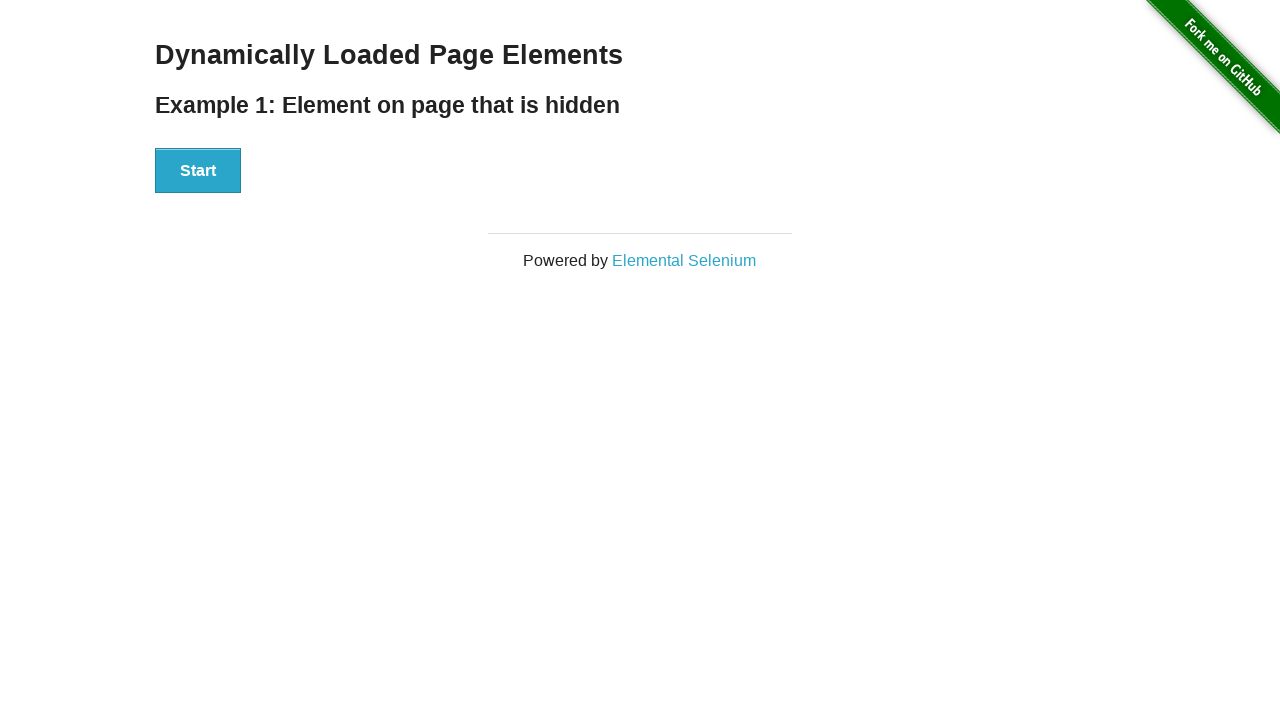

Clicked Start button to initiate dynamic loading at (198, 171) on xpath=//div[@id='start']/button
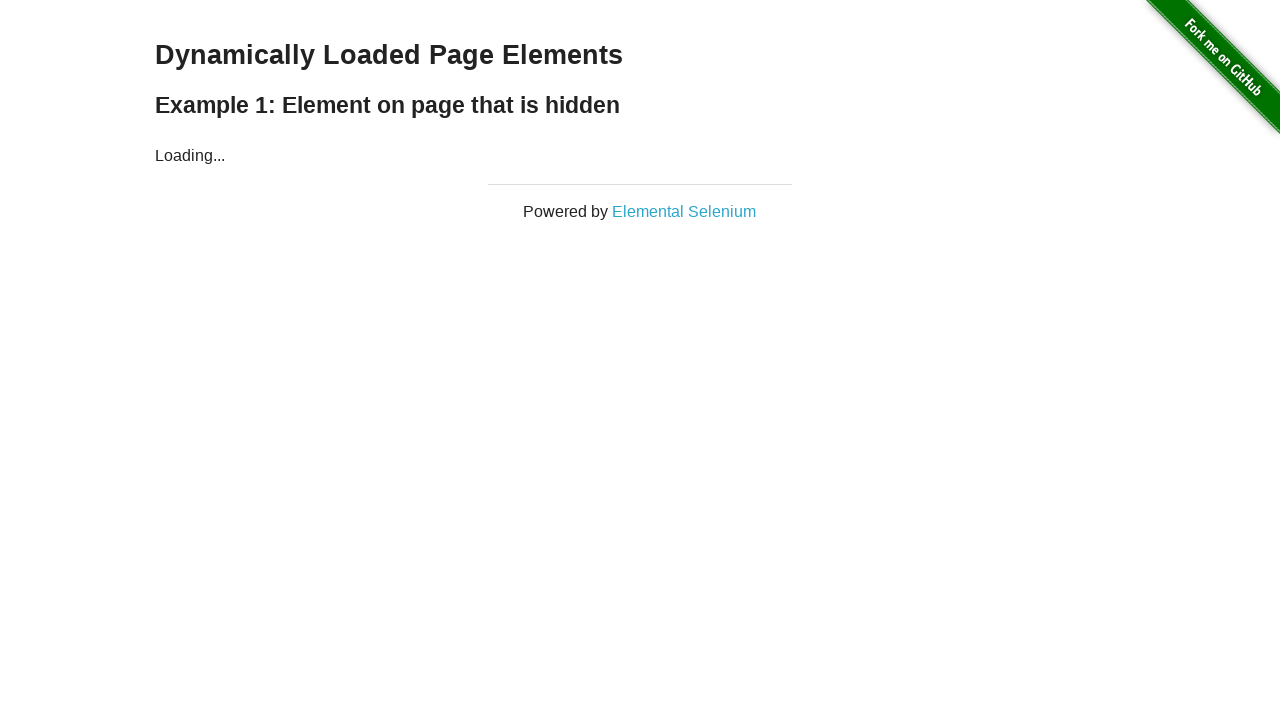

Waited for finish element to become visible
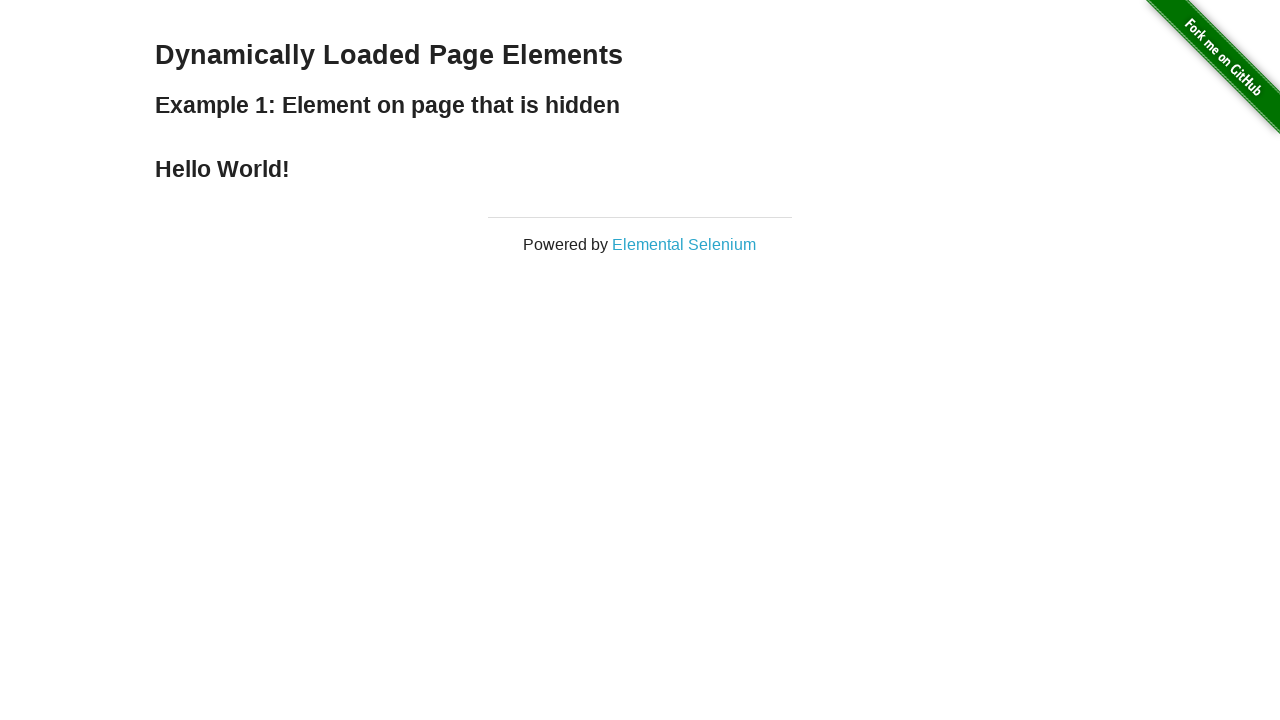

Located finish element
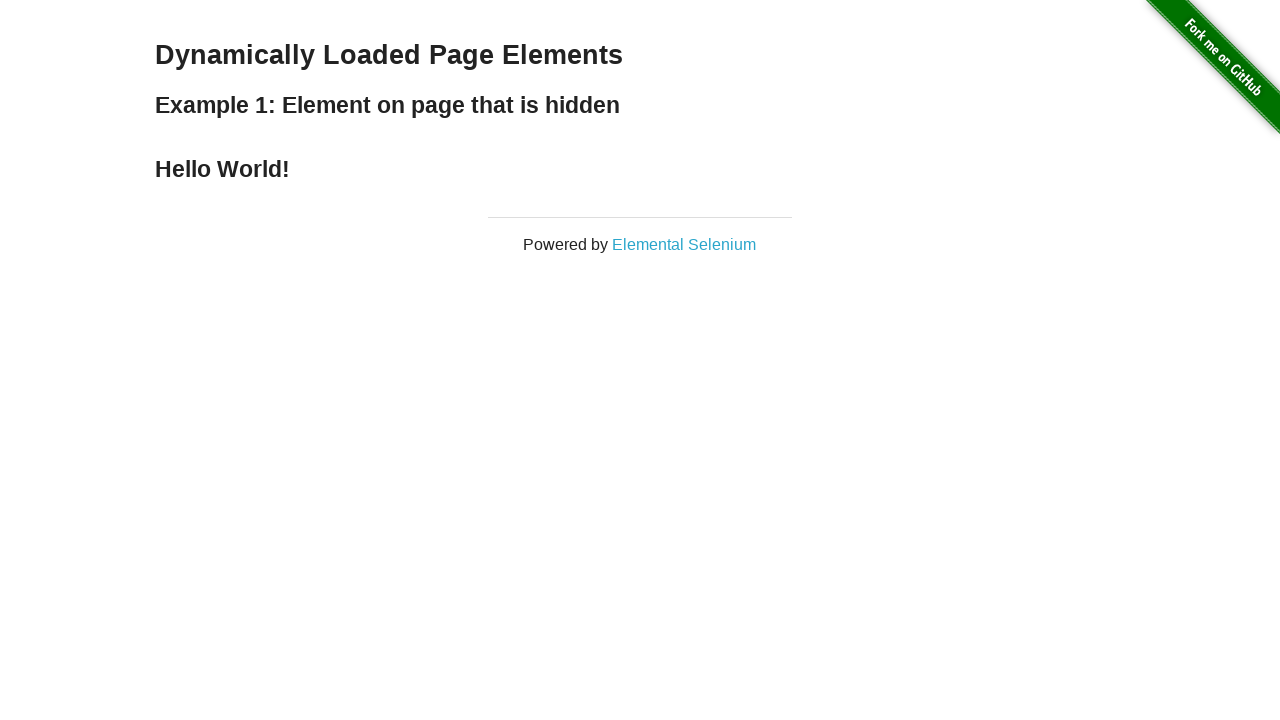

Verified finish element contains 'Hello World!' text
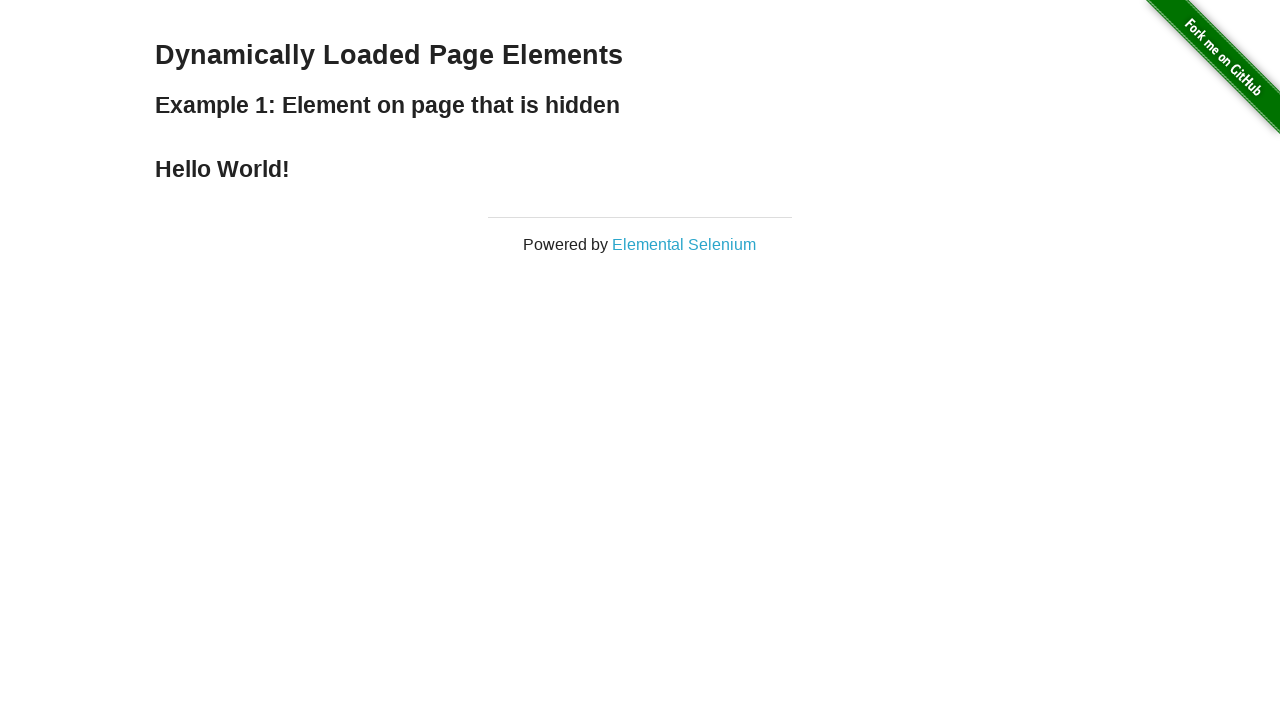

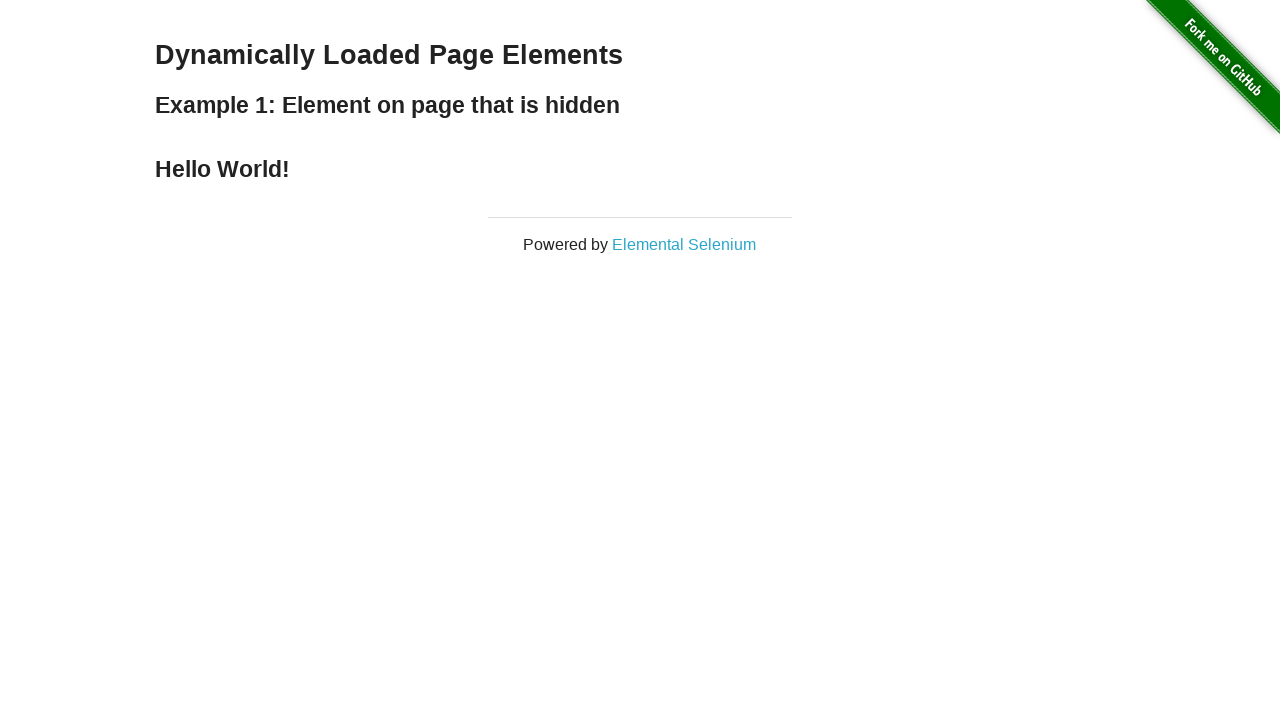